Tests the cosine function on calculator.net by clicking calculator buttons to compute cos(90) and verifying the result is 0

Starting URL: http://www.calculator.net

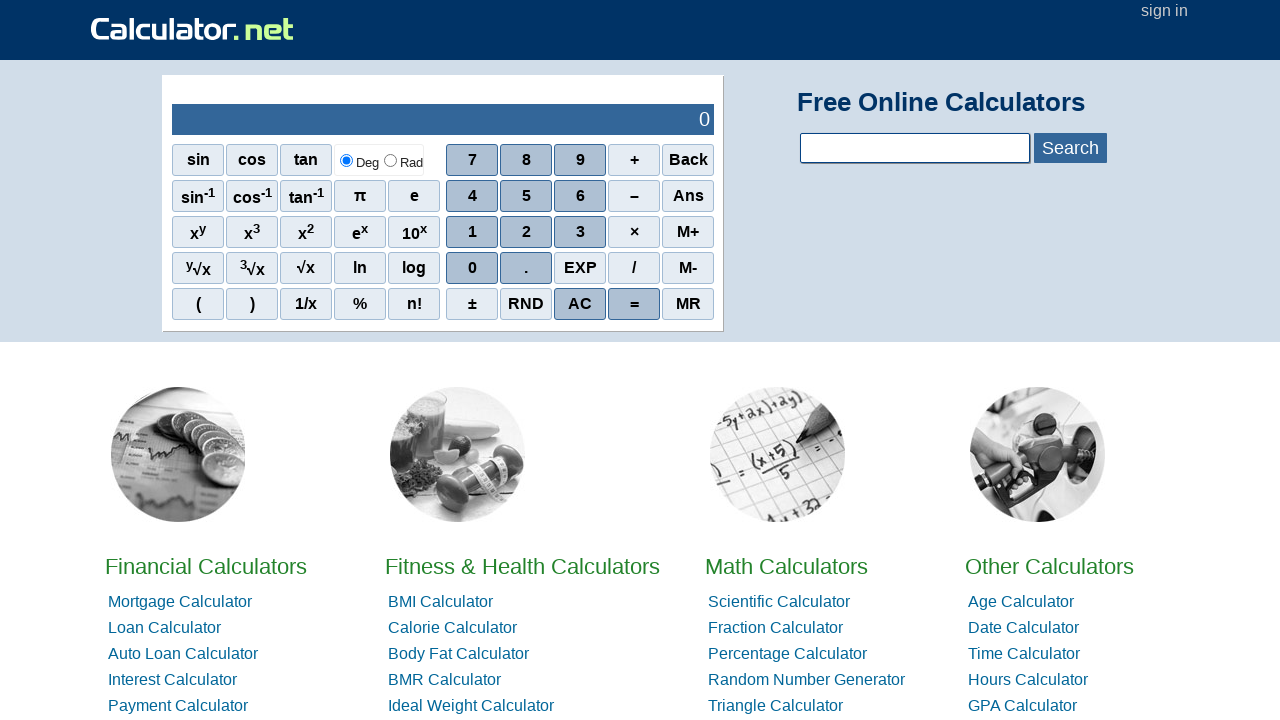

Clicked cos button at (252, 160) on xpath=//*[@id='sciout']/tbody/tr[2]/td[1]/div/div[1]/span[2]
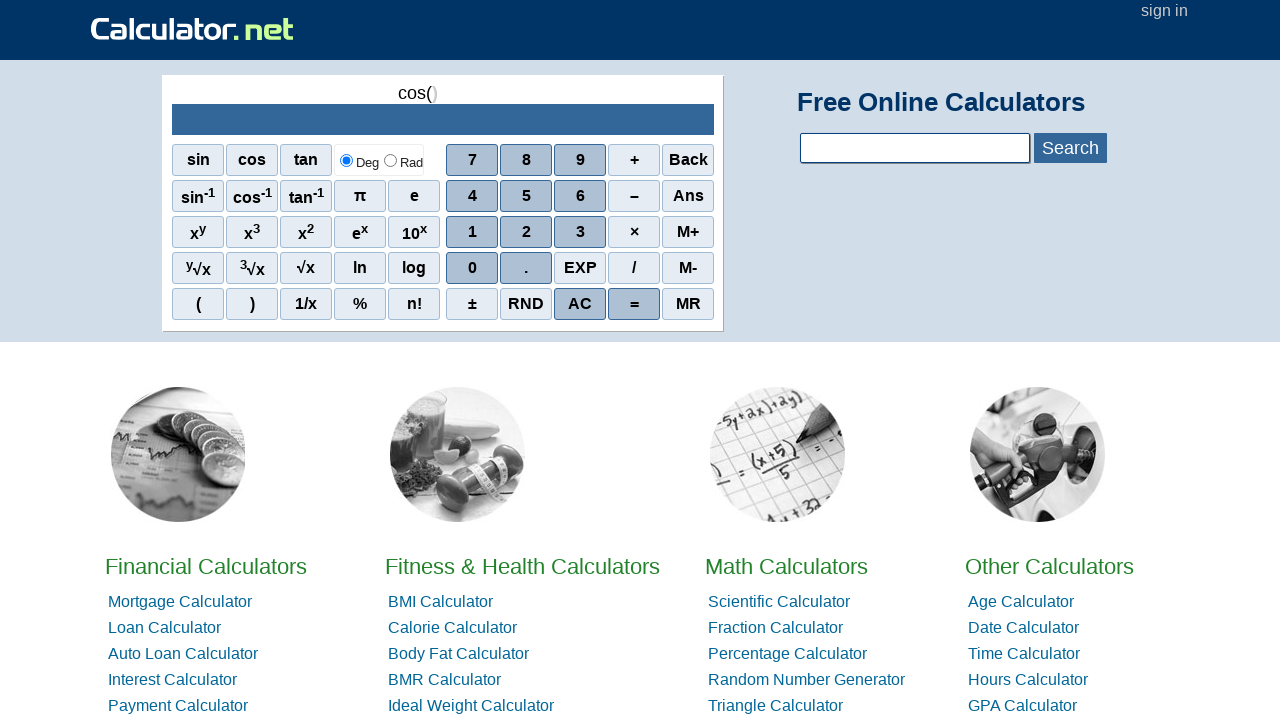

Clicked 9 button at (580, 160) on xpath=//*[@id='sciout']/tbody/tr[2]/td[2]/div/div[1]/span[3]
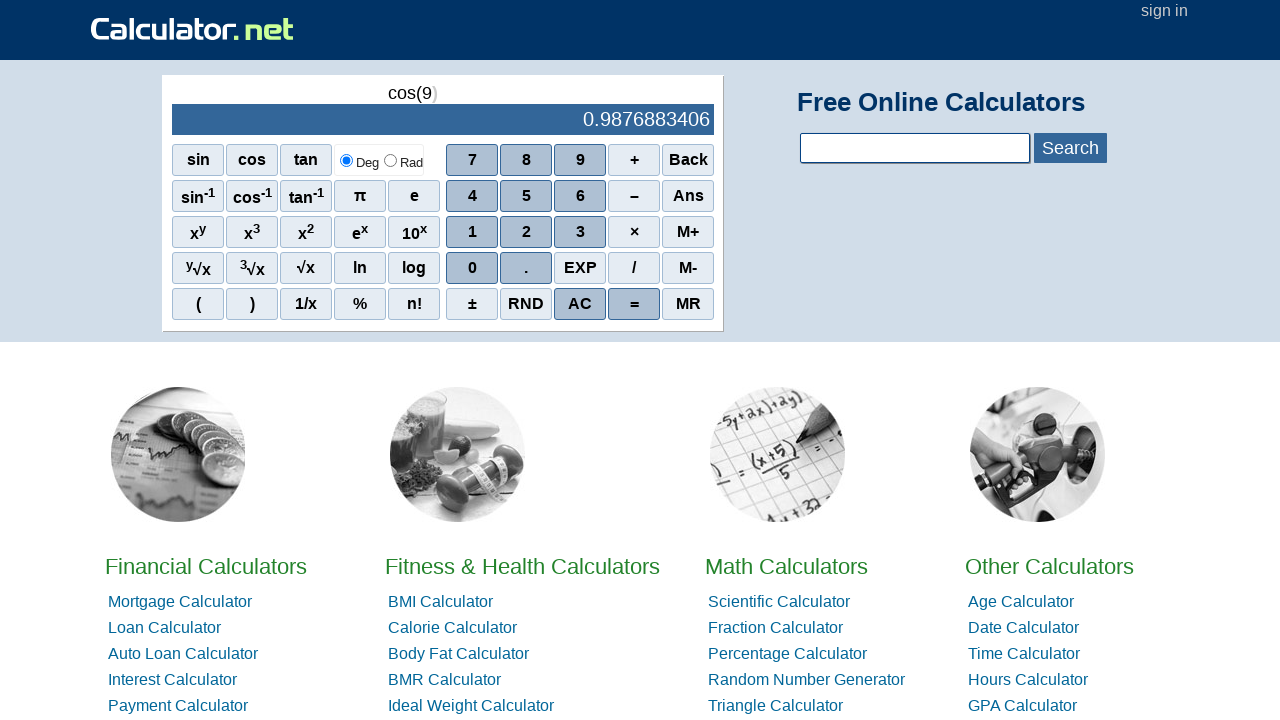

Clicked 0 button at (472, 268) on xpath=//*[@id='sciout']/tbody/tr[2]/td[2]/div/div[4]/span[1]
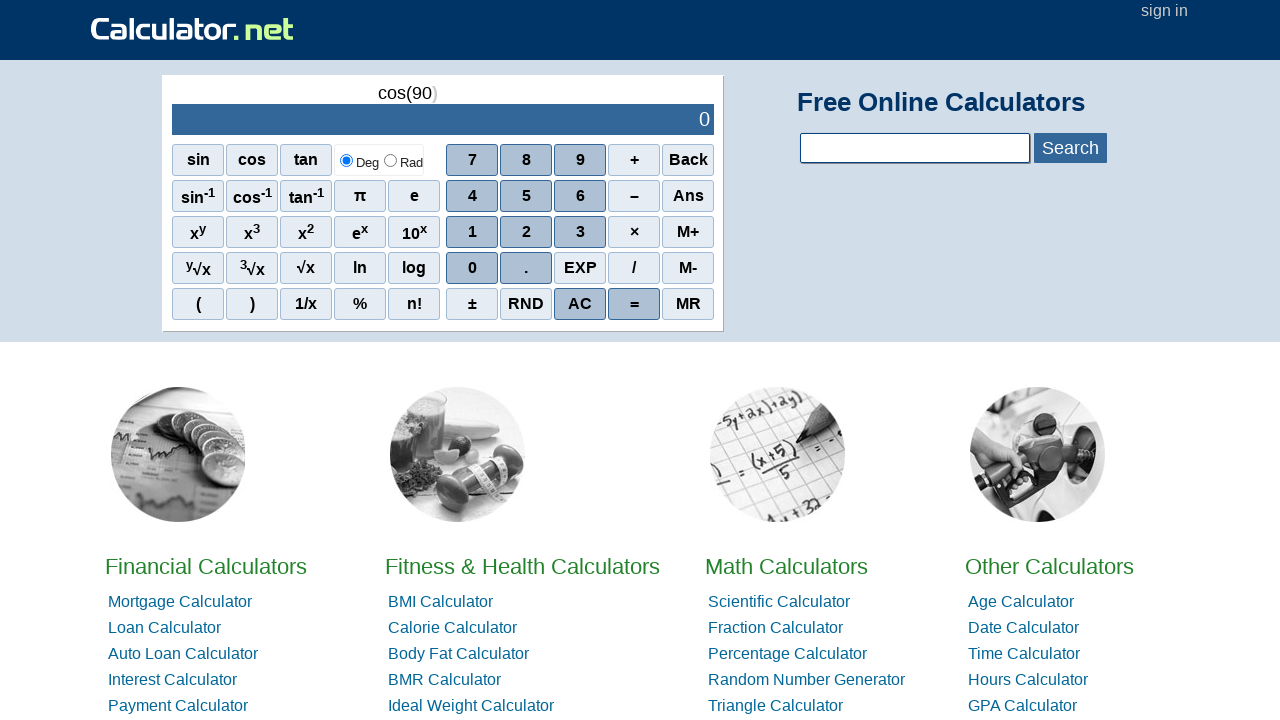

Result output element loaded
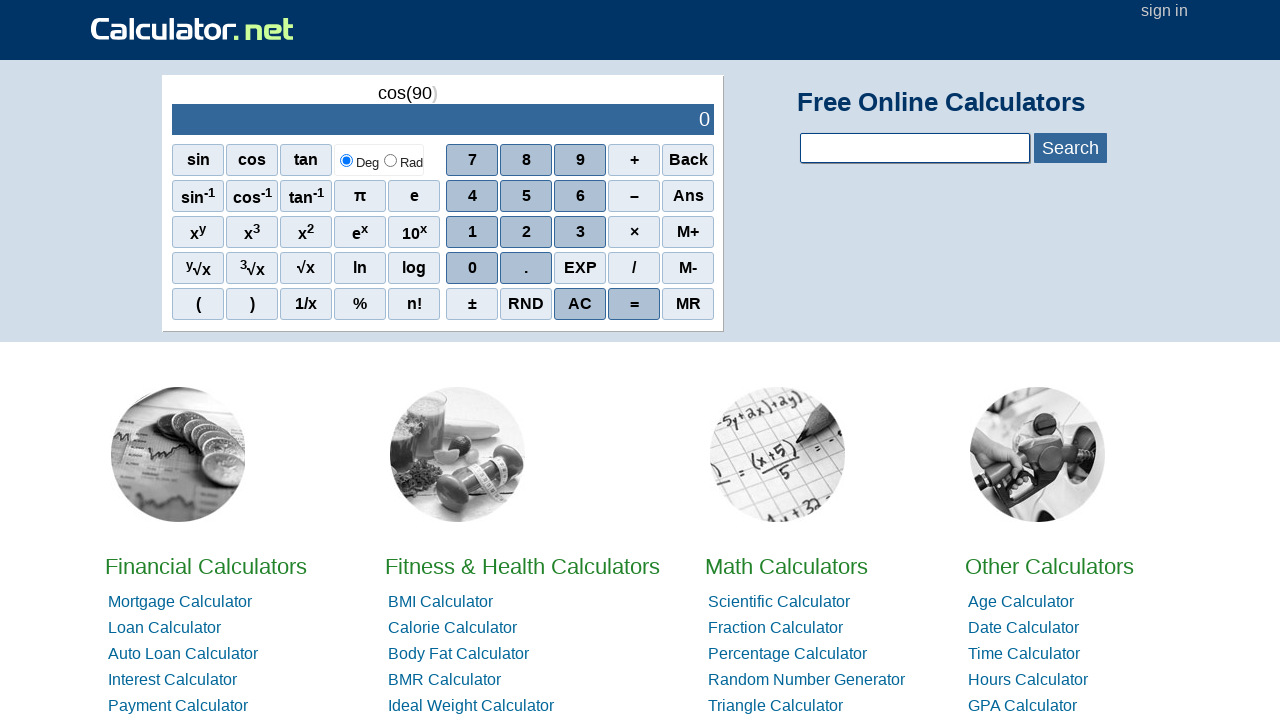

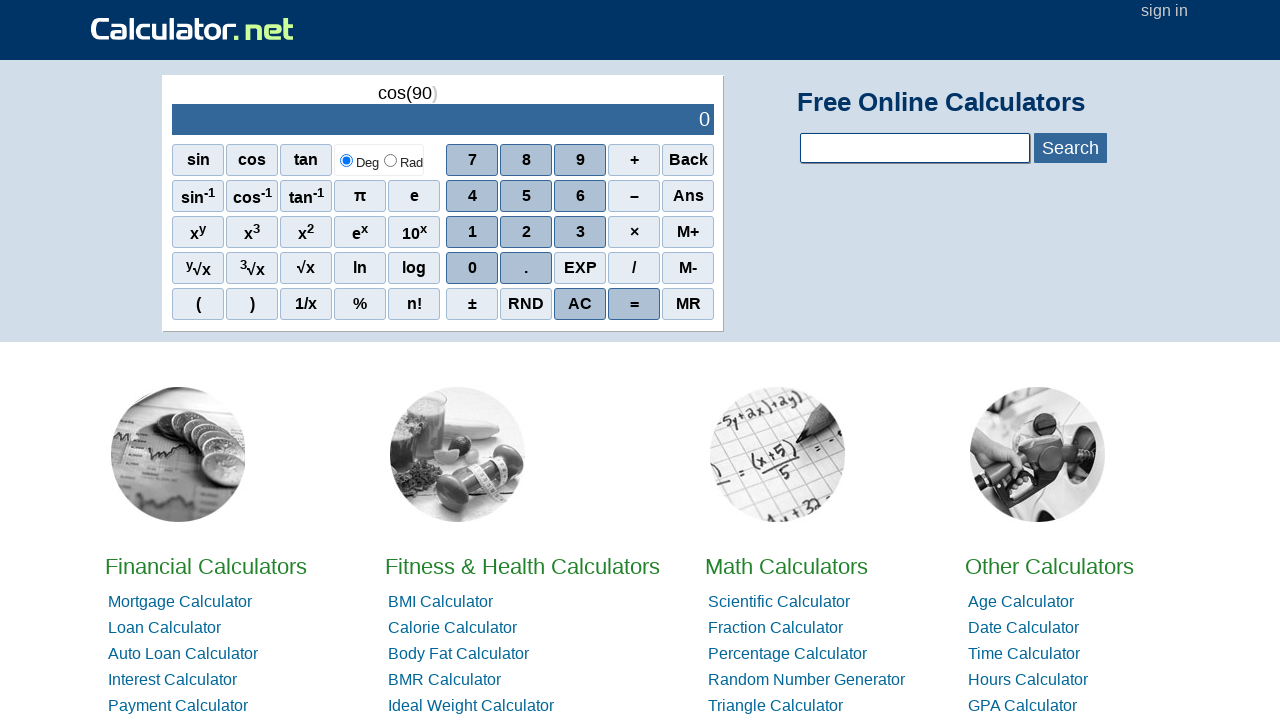